Tests handling of JavaScript prompt alerts by navigating to the prompt tab, triggering a prompt dialog, entering text, and accepting it

Starting URL: http://demo.automationtesting.in/Alerts.html

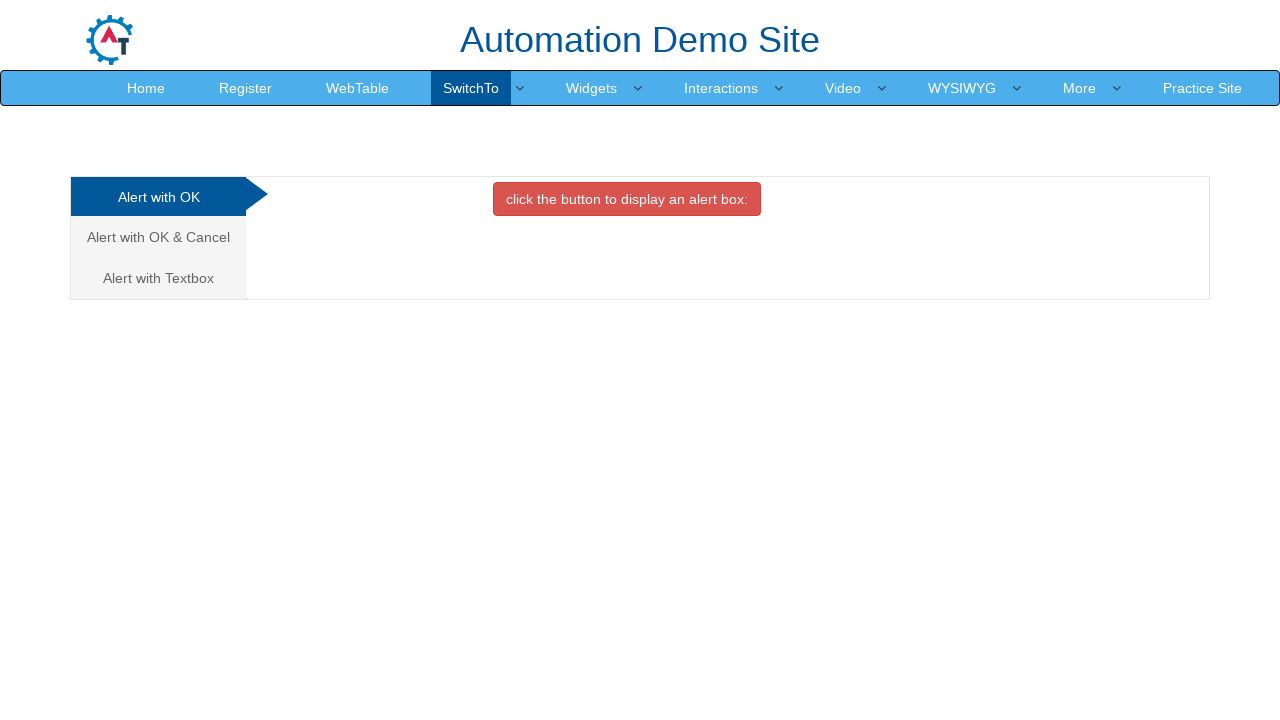

Clicked on the Textbox/Prompt tab at (158, 278) on a[href='#Textbox']
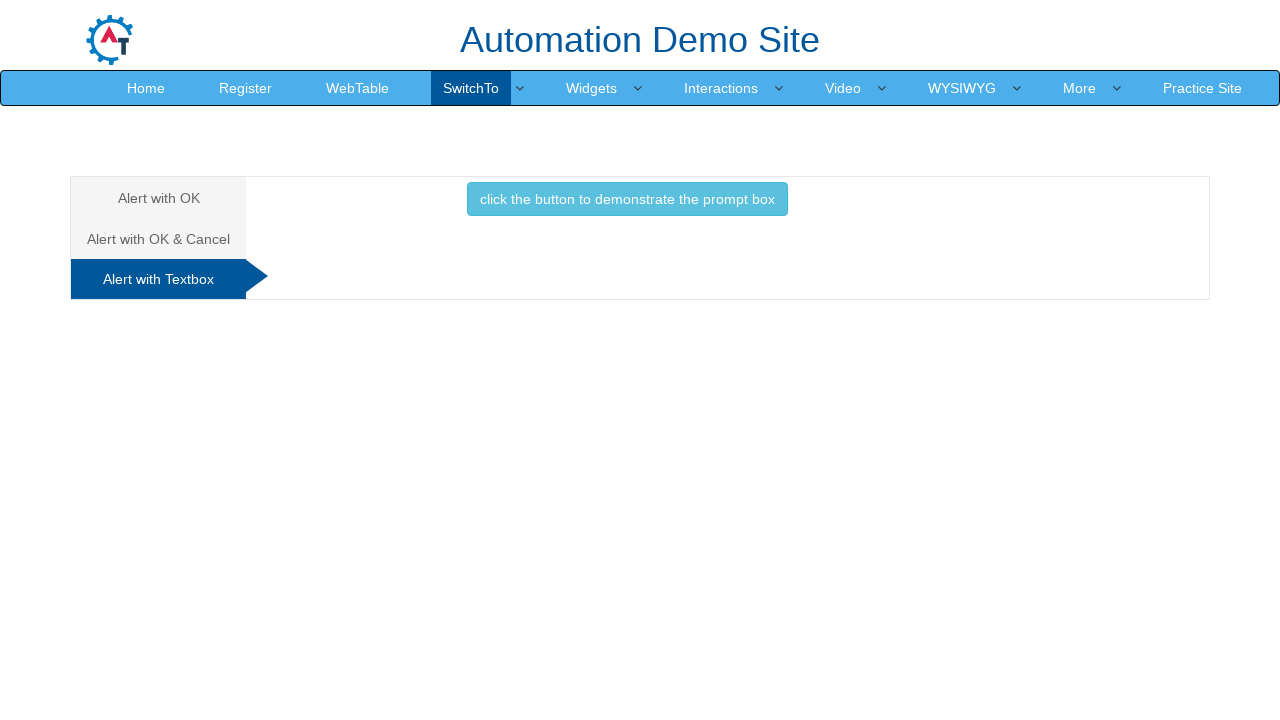

Clicked button to trigger prompt dialog at (627, 199) on button:has-text('demonstrate the prompt box')
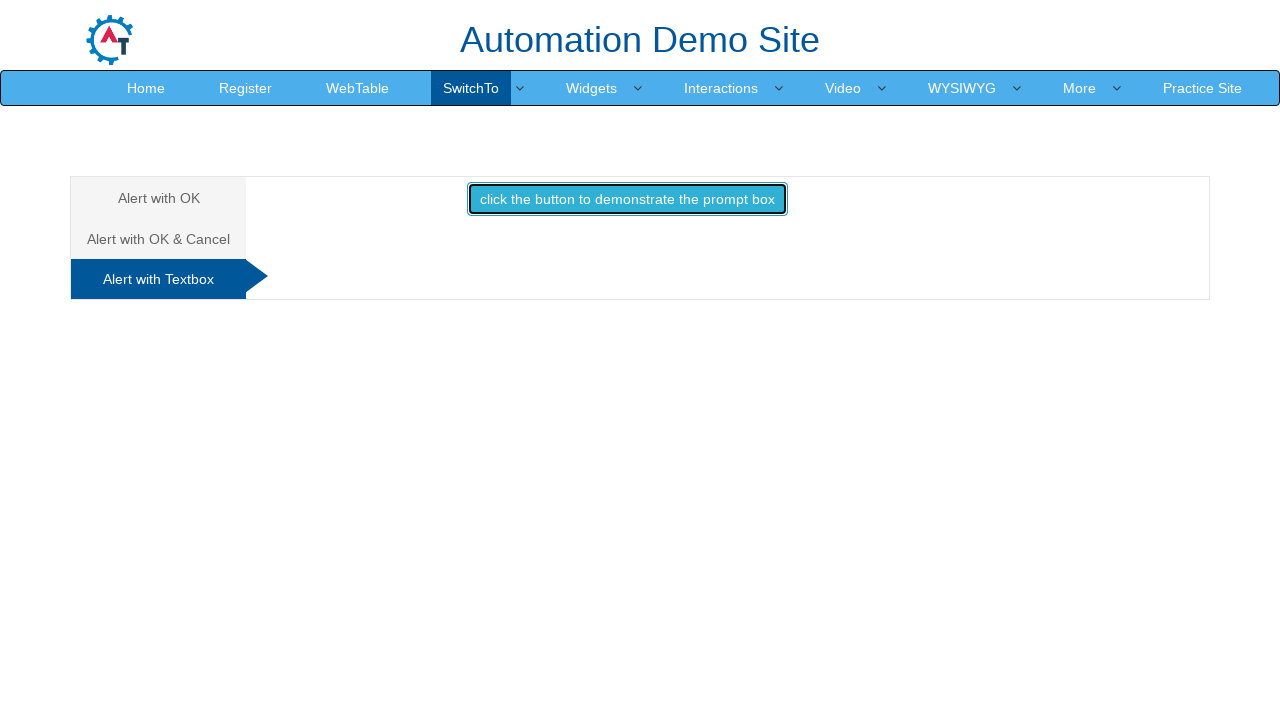

Set up dialog handler to accept prompt with text 'katy'
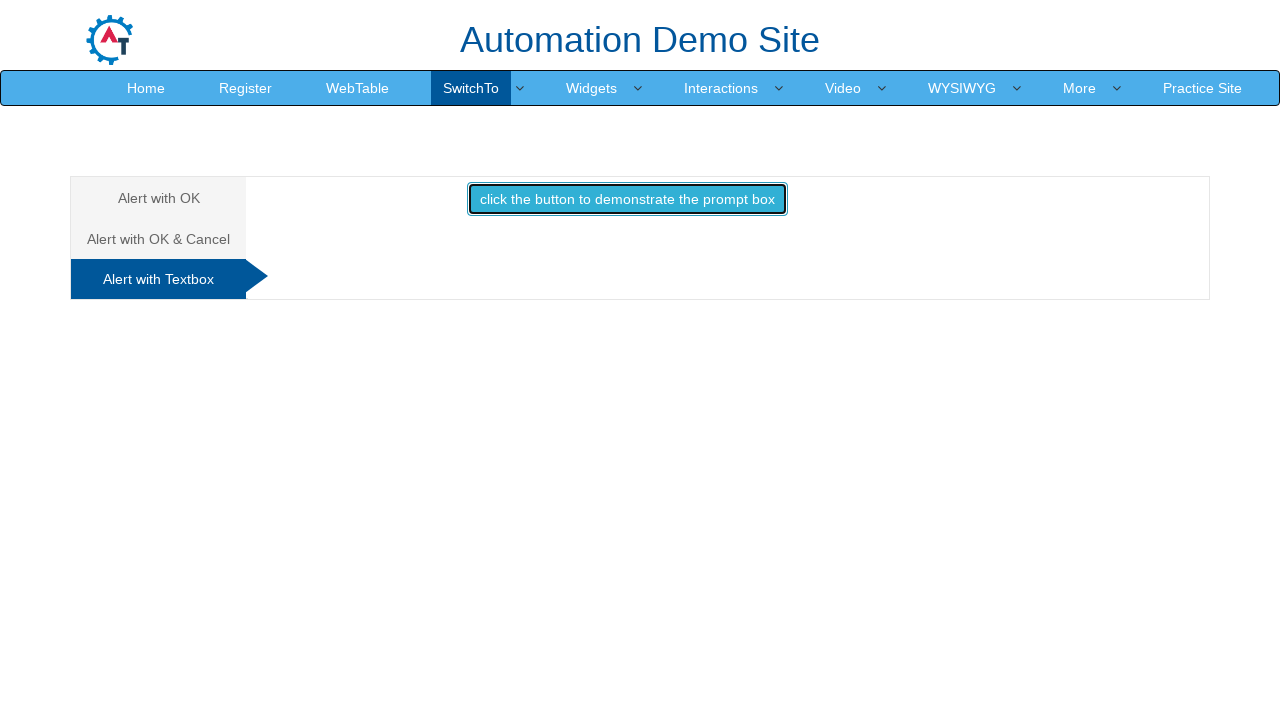

Clicked button again to trigger the prompt dialog at (627, 199) on button:has-text('demonstrate the prompt box')
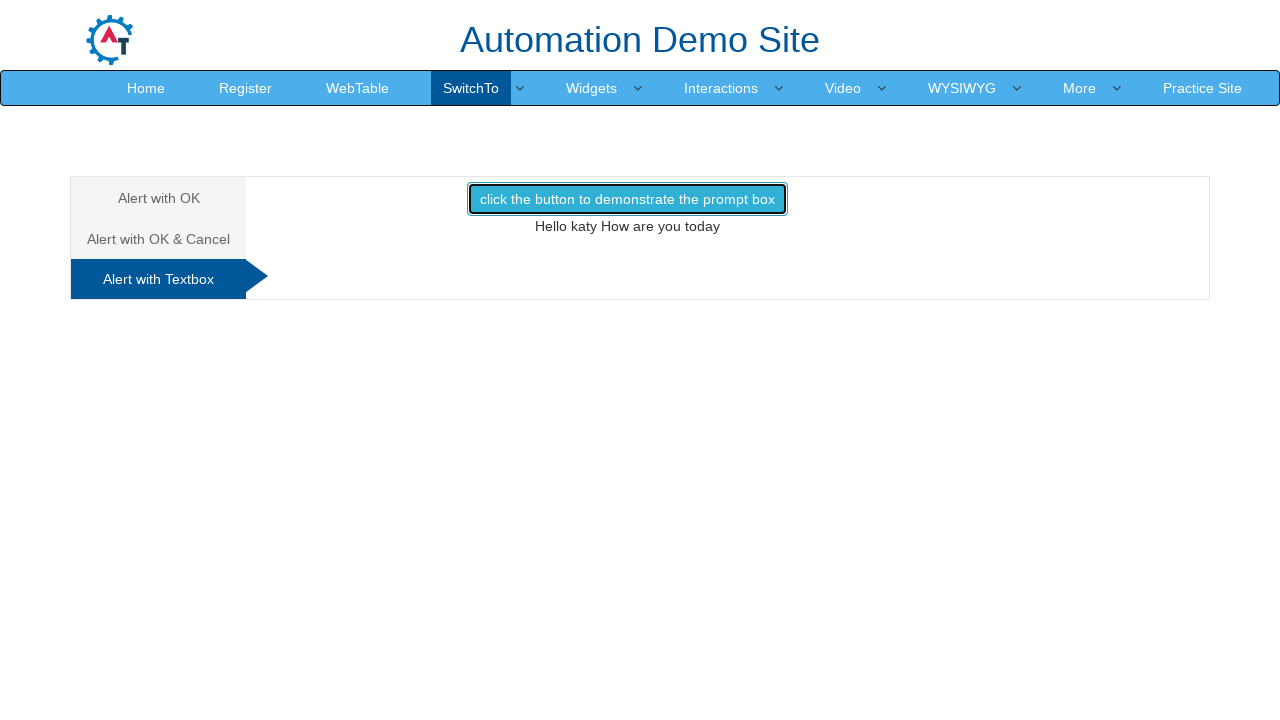

Verified the result text is displayed in demo1 element
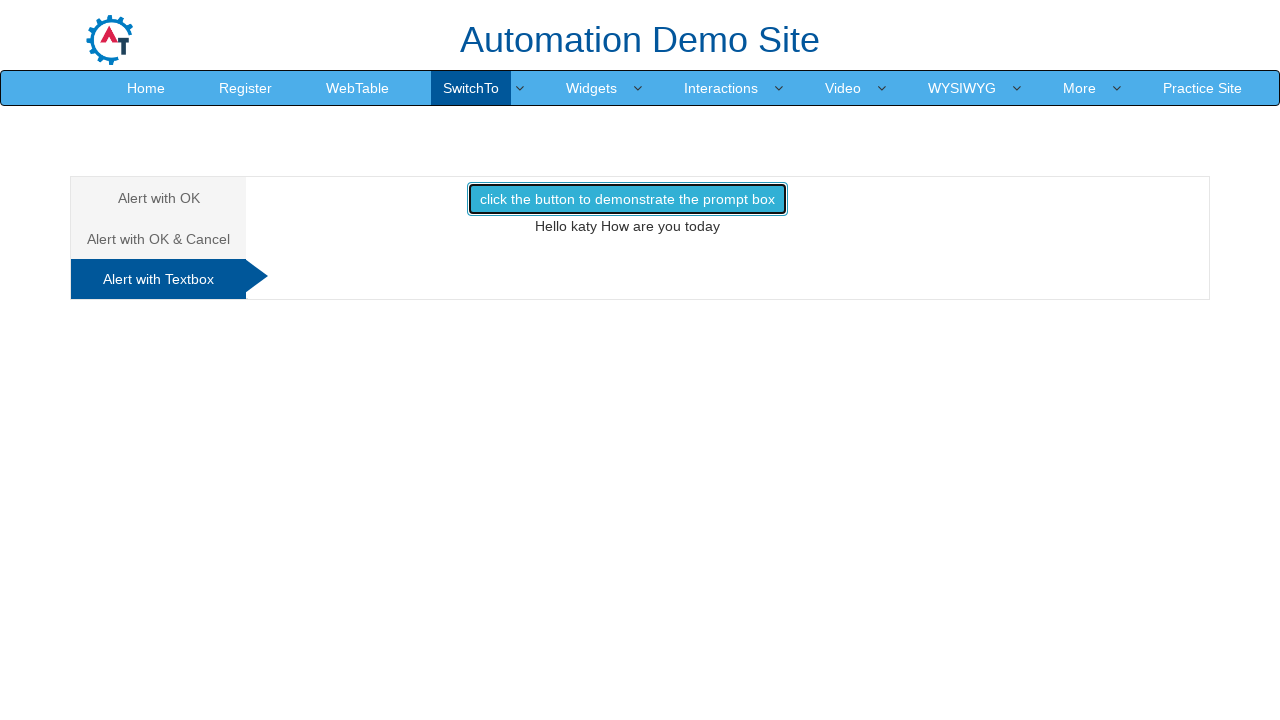

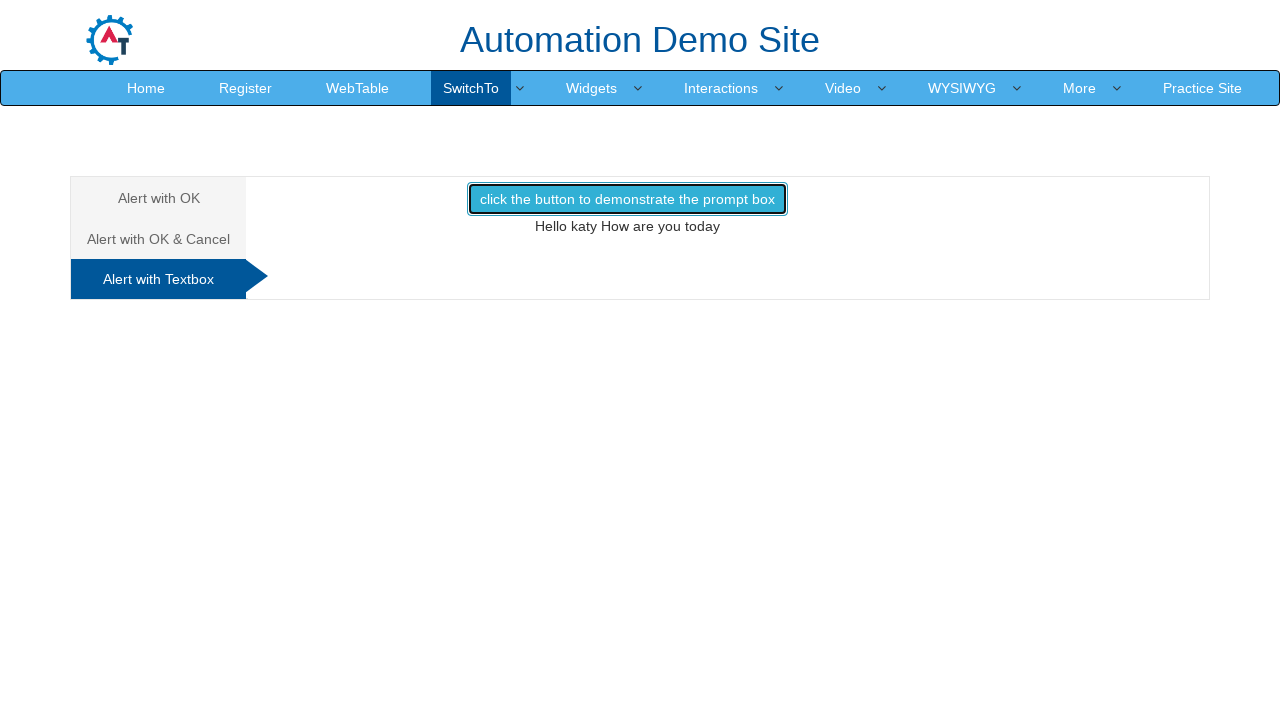